Navigates to Perjeta's homepage and waits for the page to load

Starting URL: http://www.perjeta.com

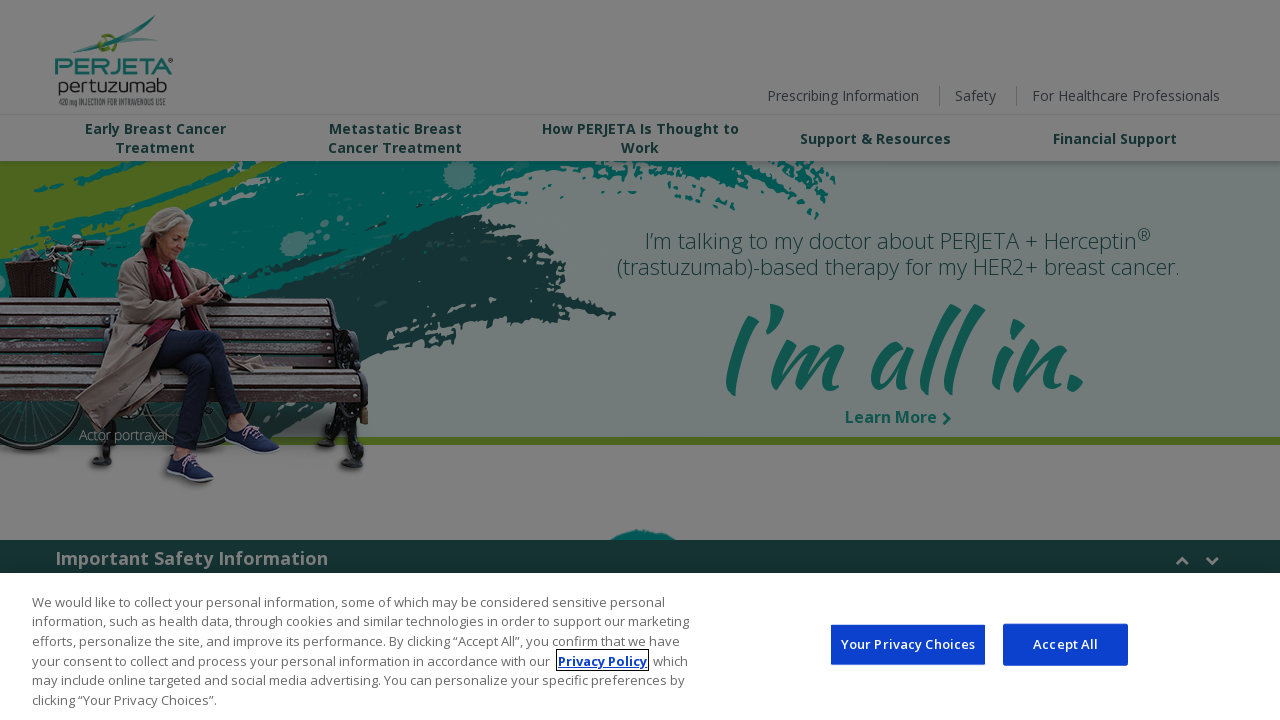

Navigated to Perjeta homepage at http://www.perjeta.com
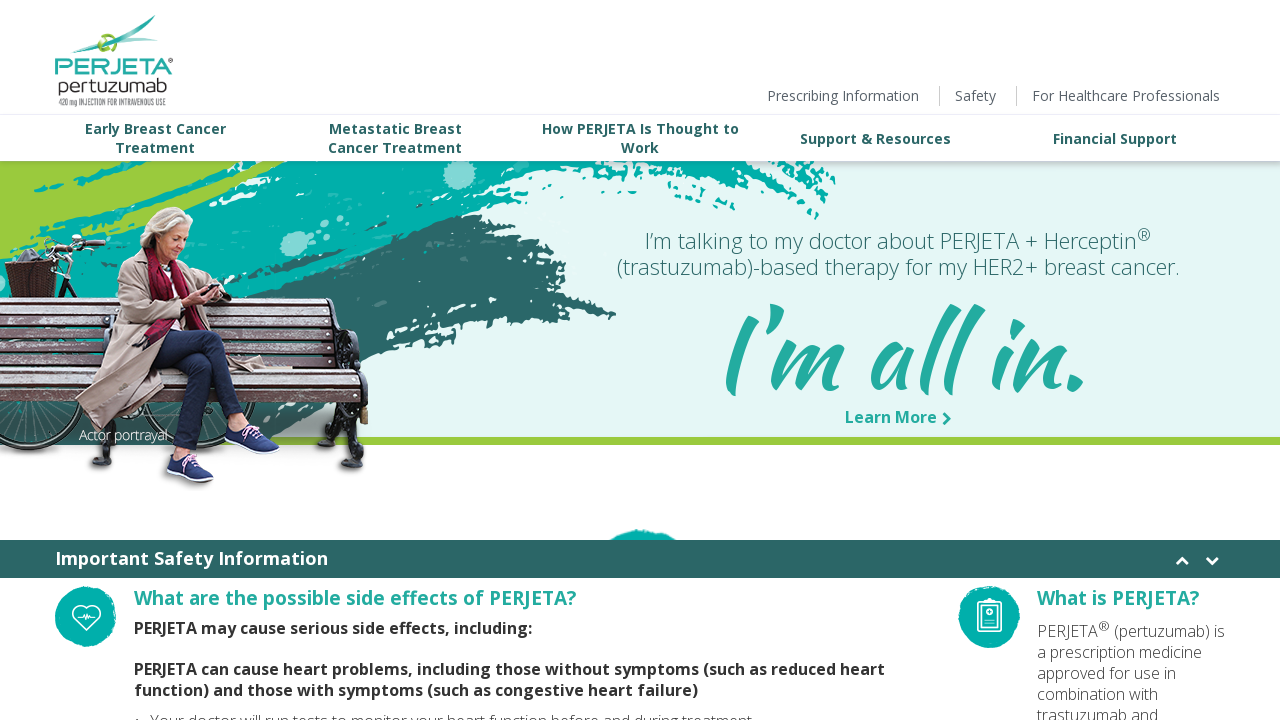

Page fully loaded - networkidle state reached
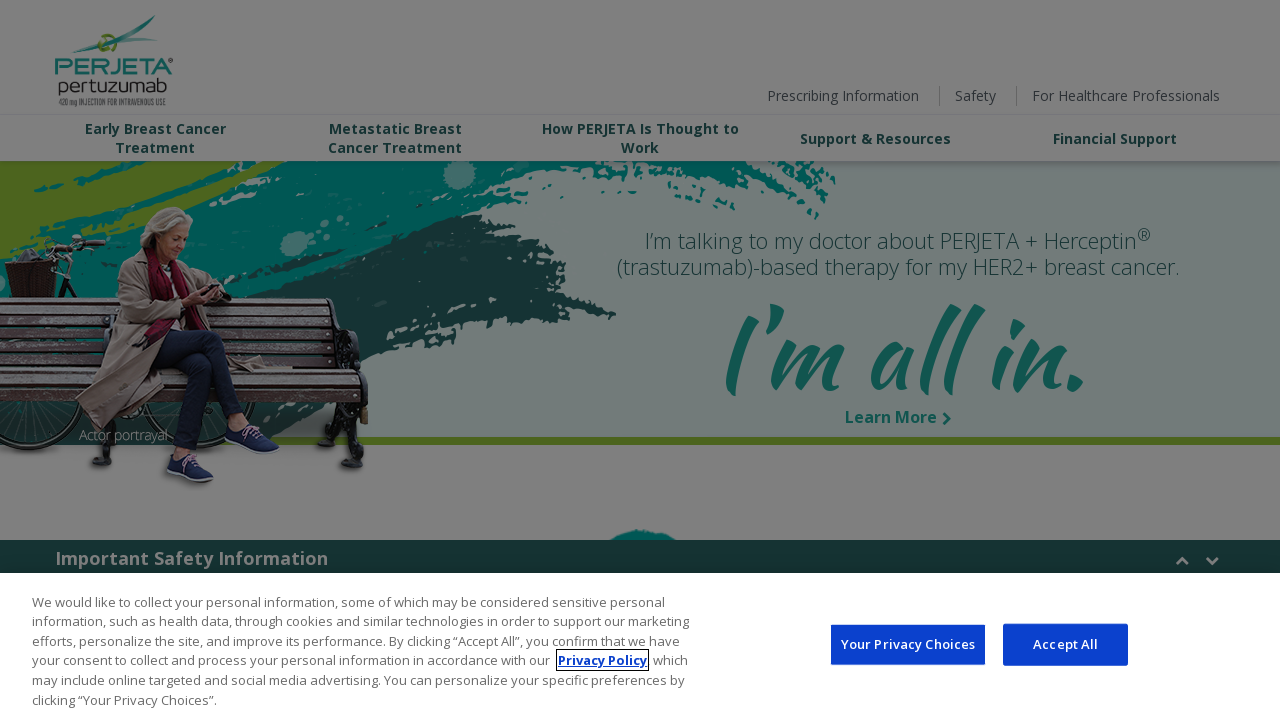

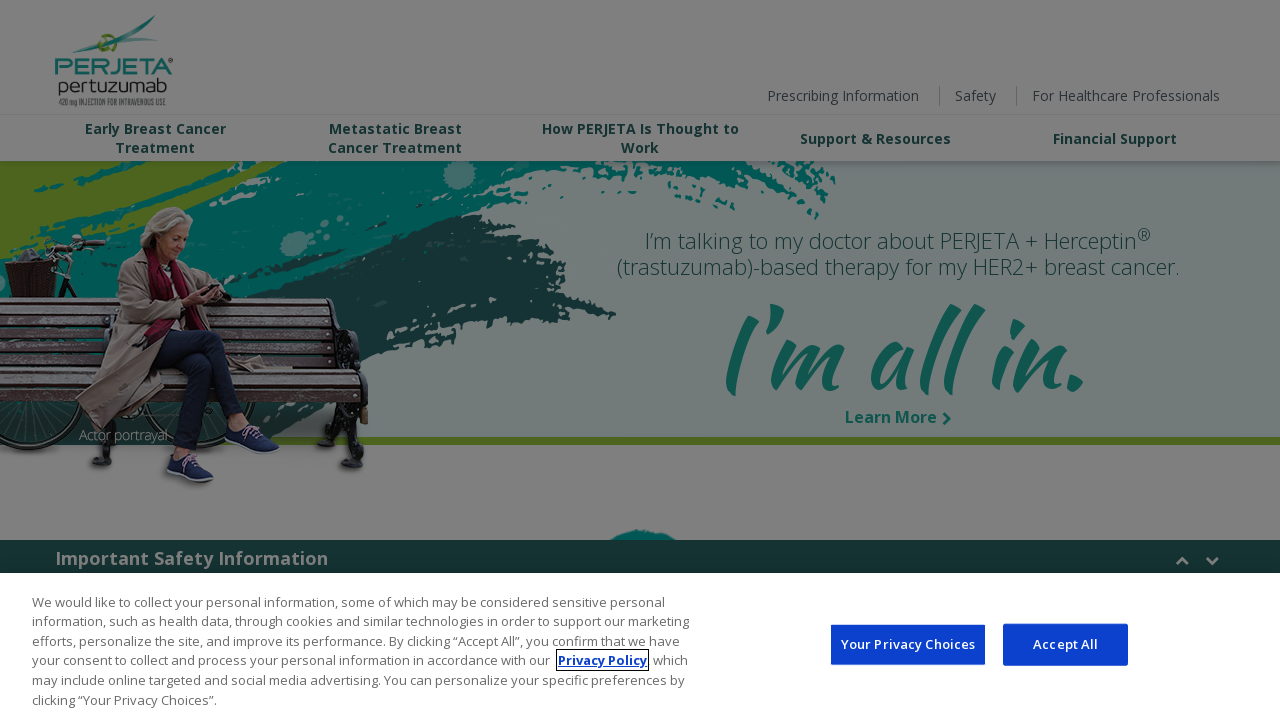